Makes a deposit and verifies the transaction was successful

Starting URL: https://www.globalsqa.com/angularJs-protractor/BankingProject/#/login

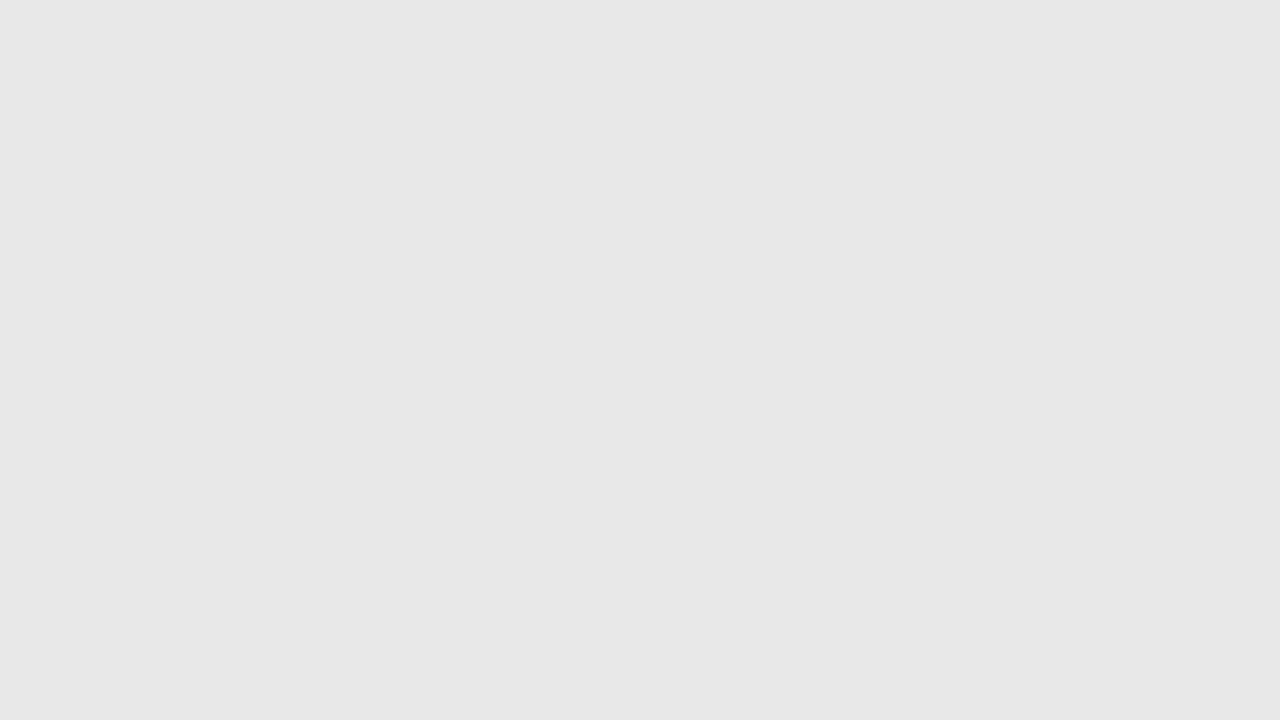

Clicked Customer Login button at (640, 168) on button:has-text('Customer Login')
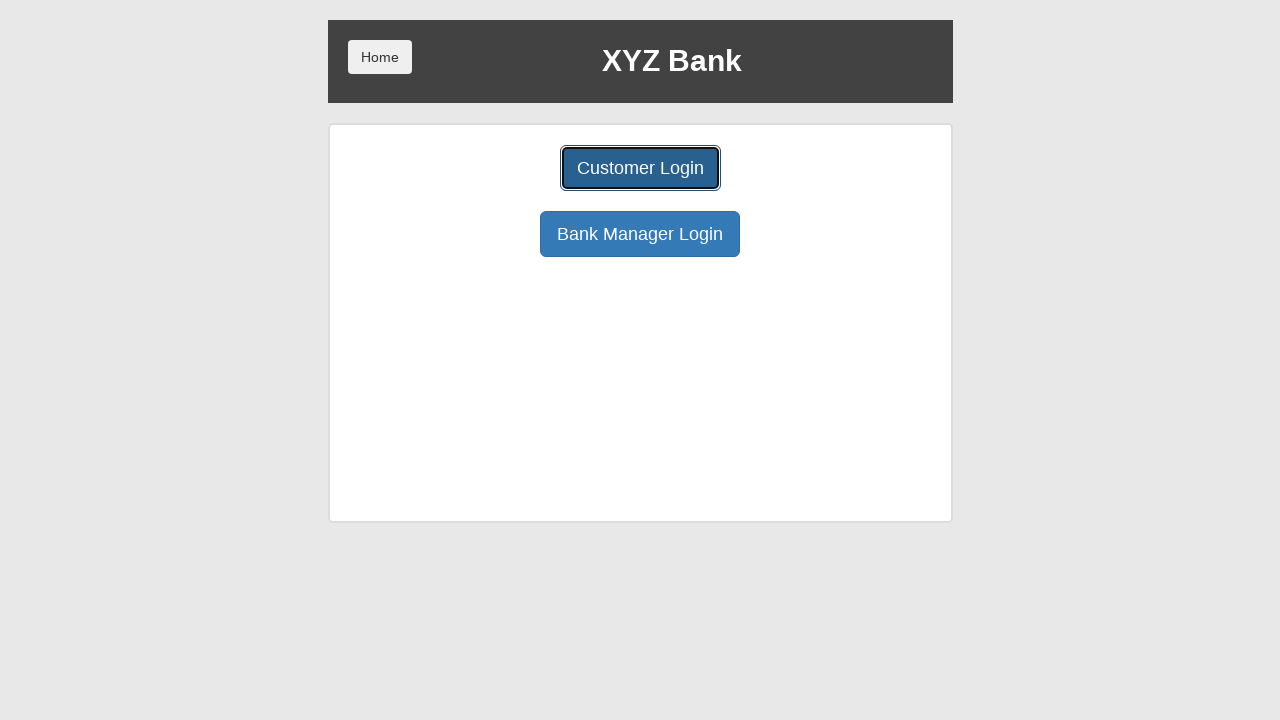

Selected Harry Potter from user dropdown on select#userSelect
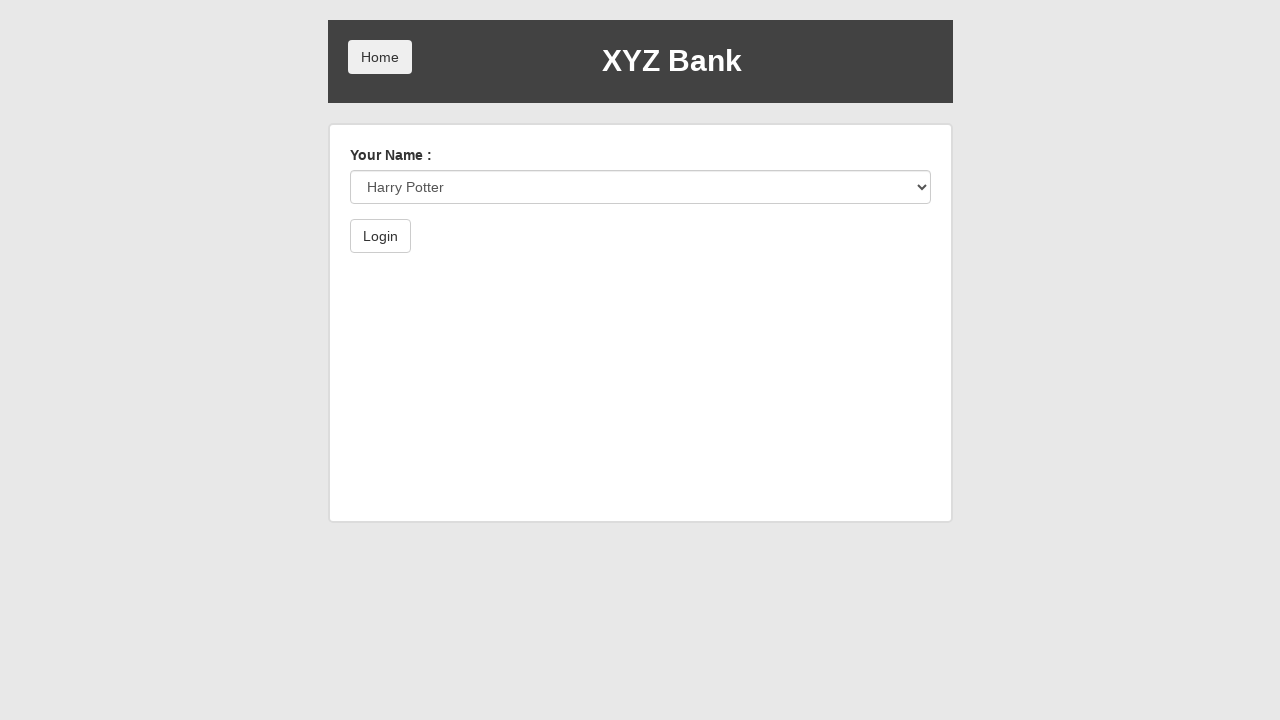

Clicked submit button to complete login at (380, 236) on button[type='submit']
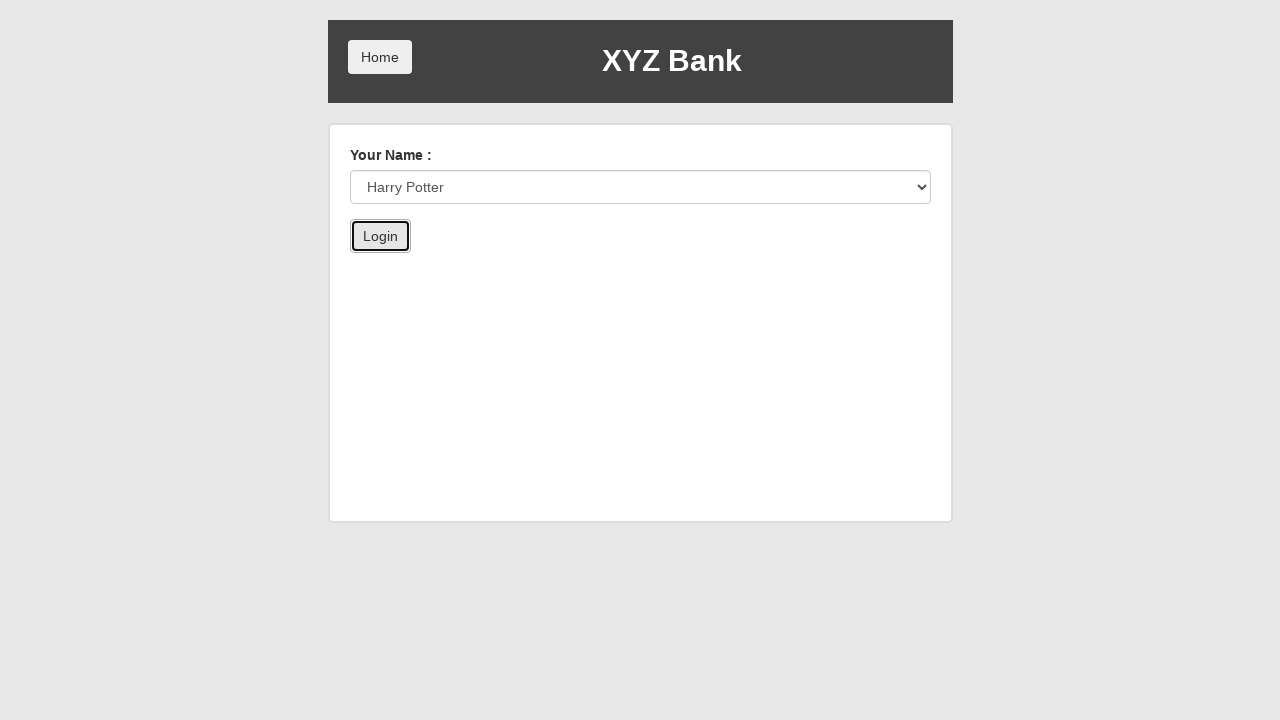

Clicked Deposit button at (652, 264) on button[ng-class='btnClass2']
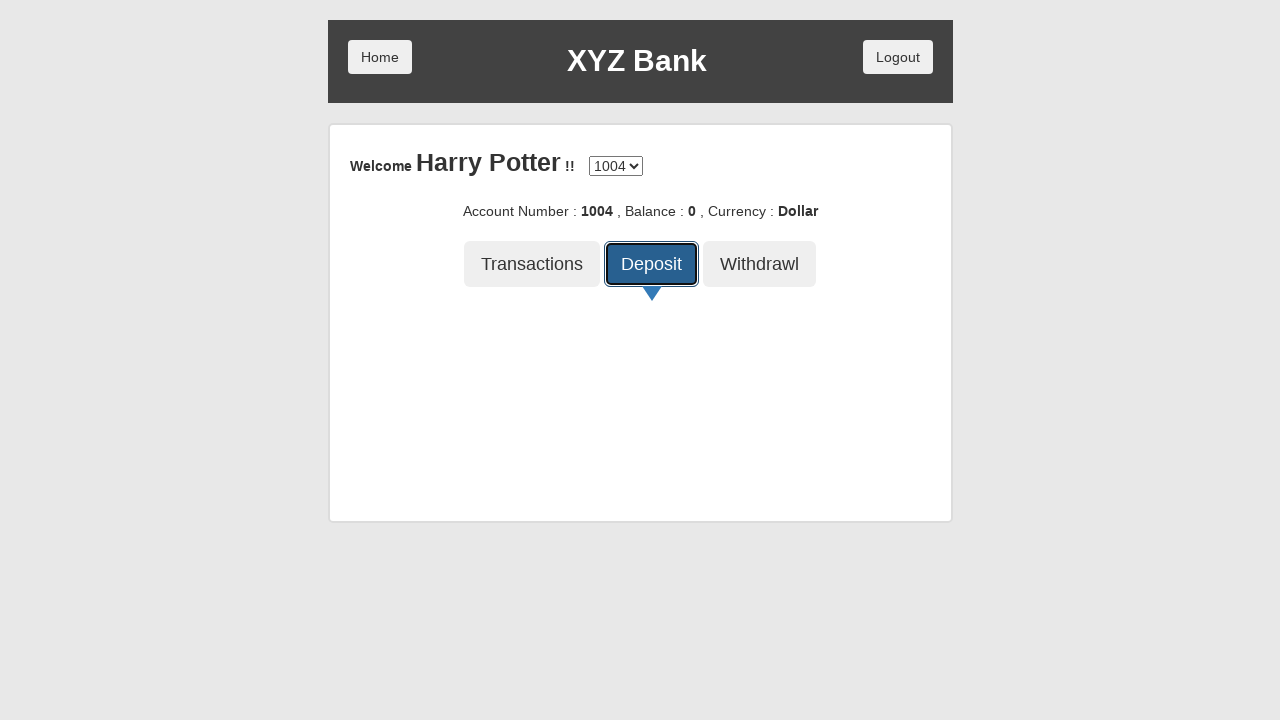

Entered deposit amount of 500 on input[ng-model='amount']
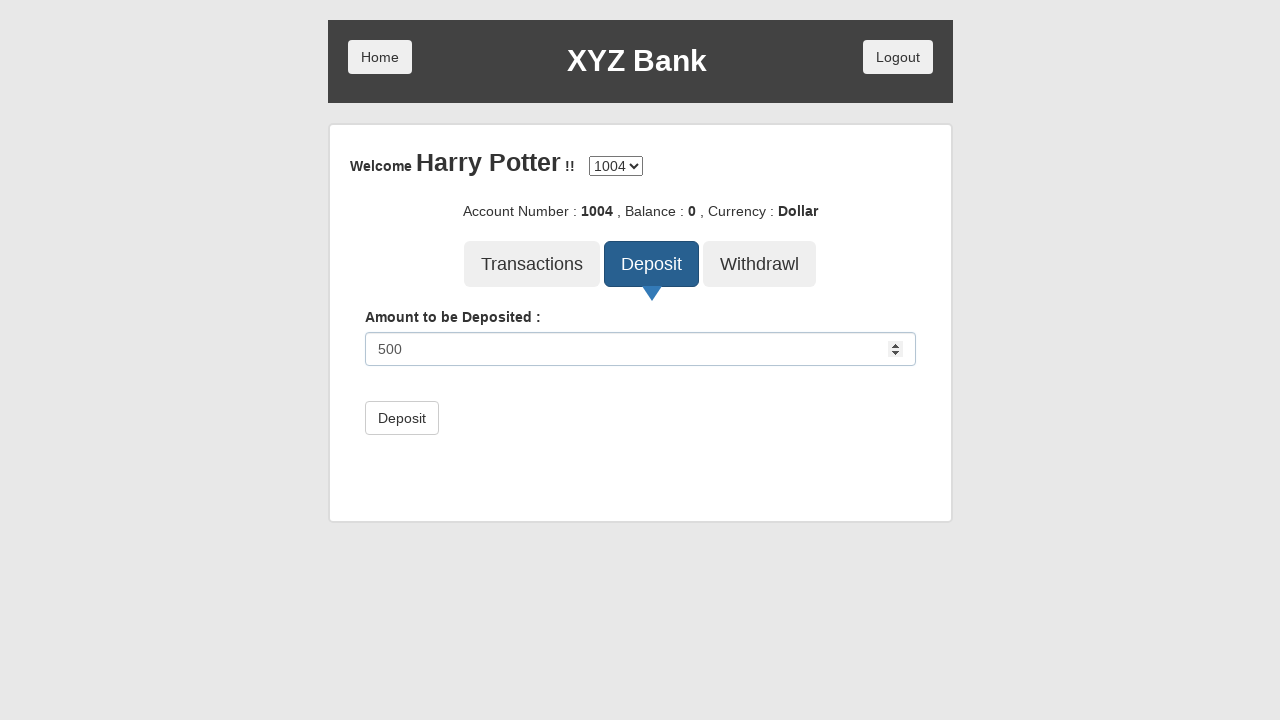

Clicked submit button to process deposit at (402, 418) on button[type='submit']
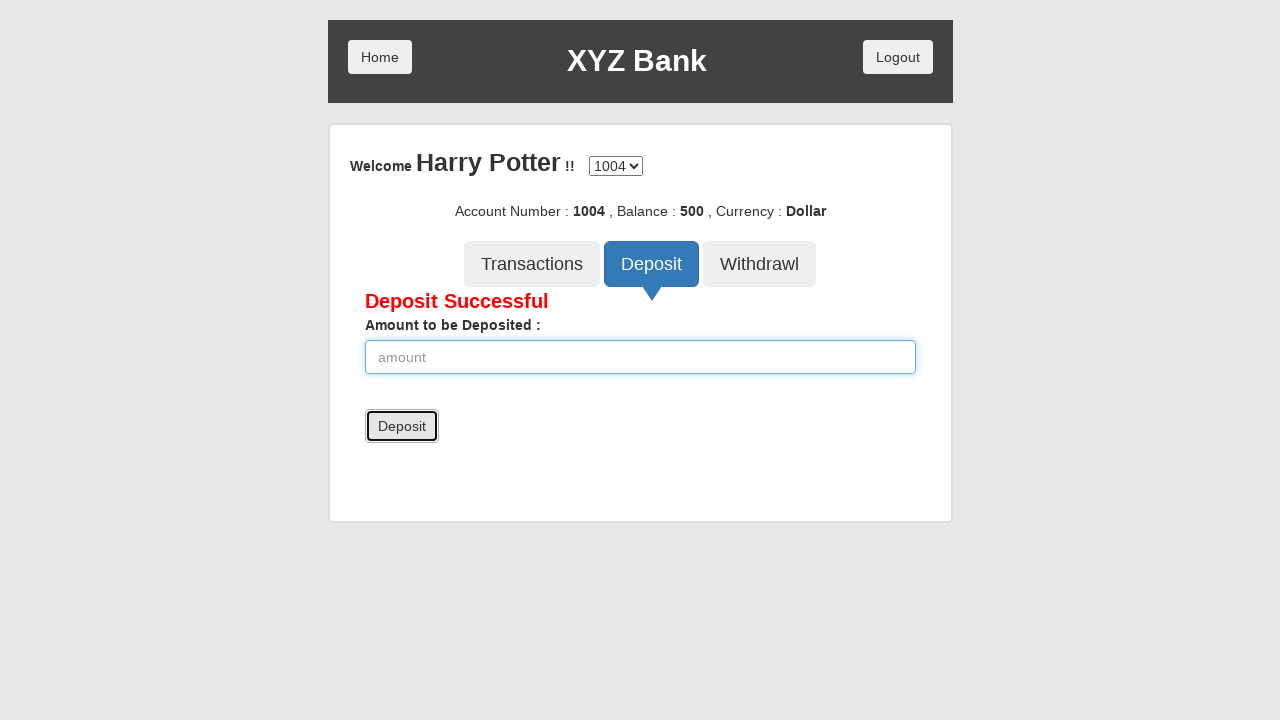

Verified Deposit Successful message appeared
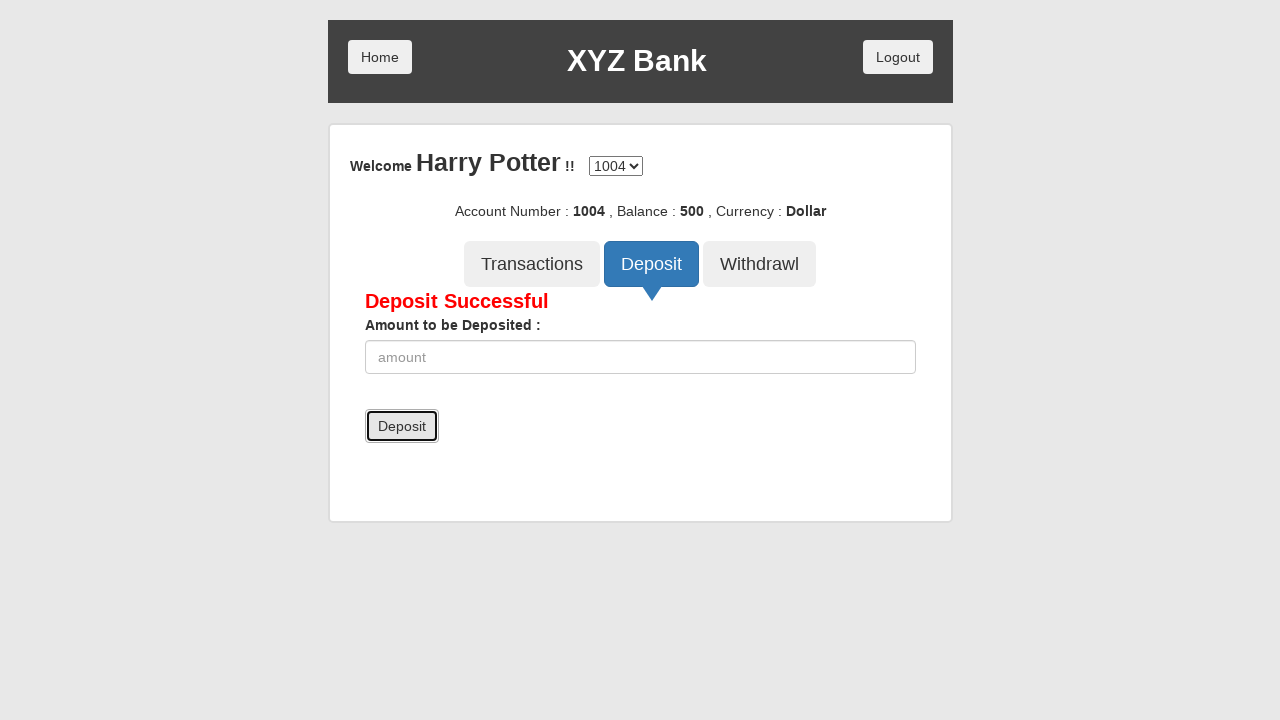

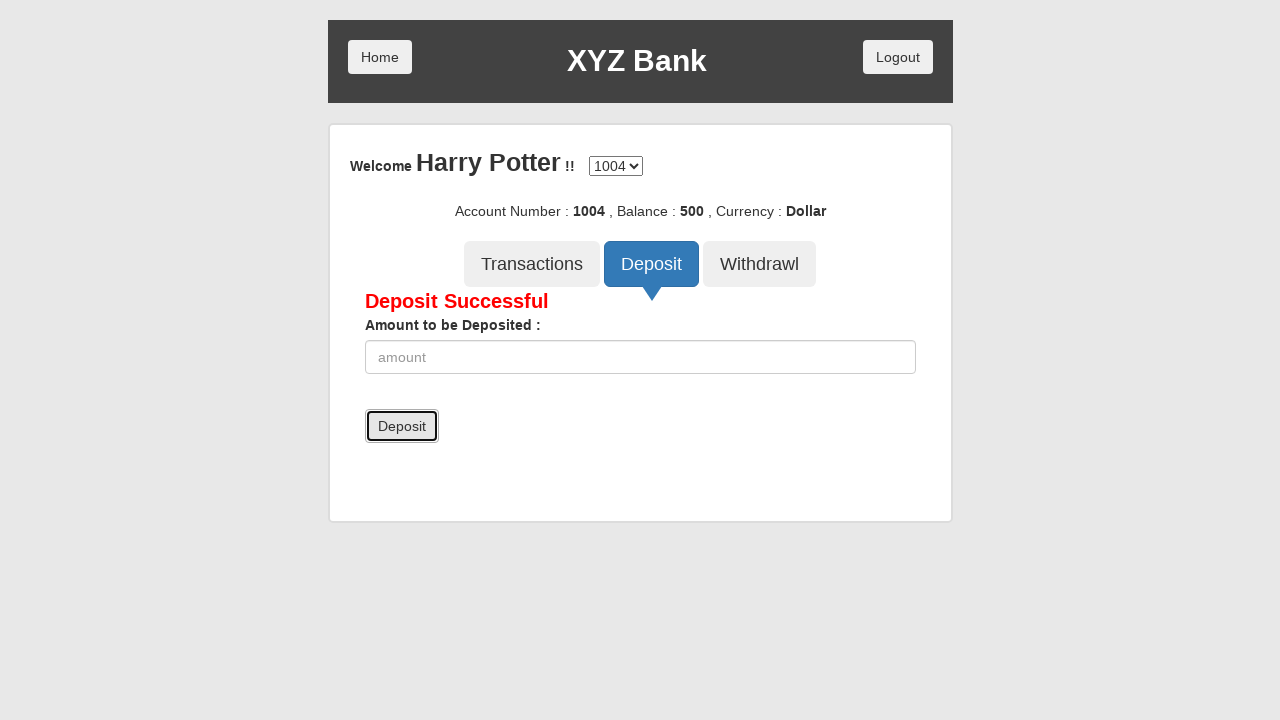